Tests login form validation when password is empty but an invalid username is provided

Starting URL: https://www.demoblaze.com/

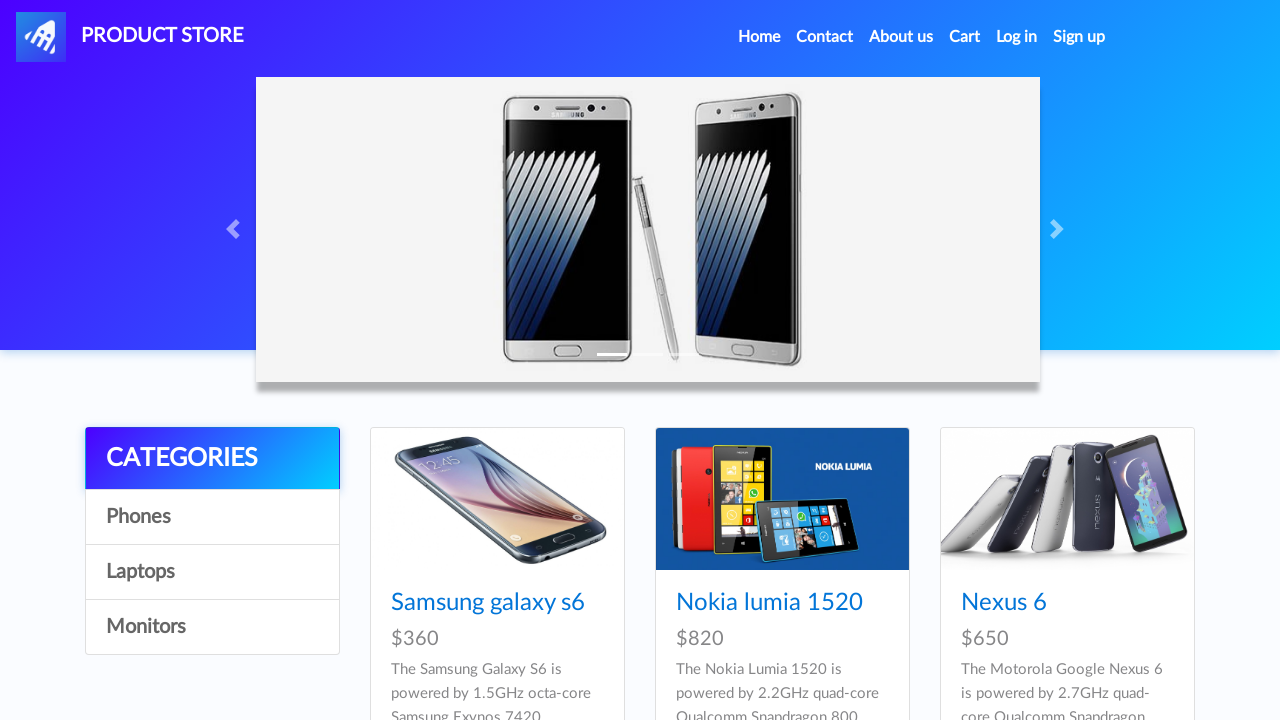

Clicked on Log in link at (1017, 37) on xpath=//a[text()='Log in']
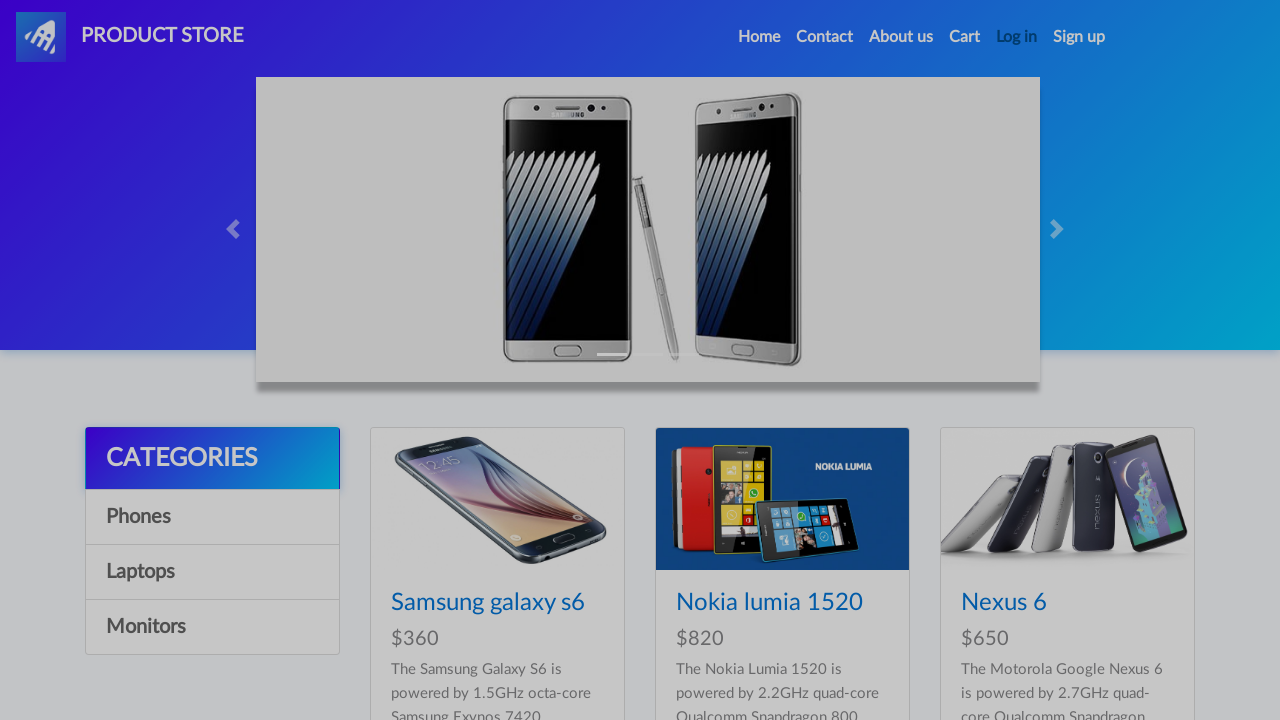

Login modal appeared with username field visible
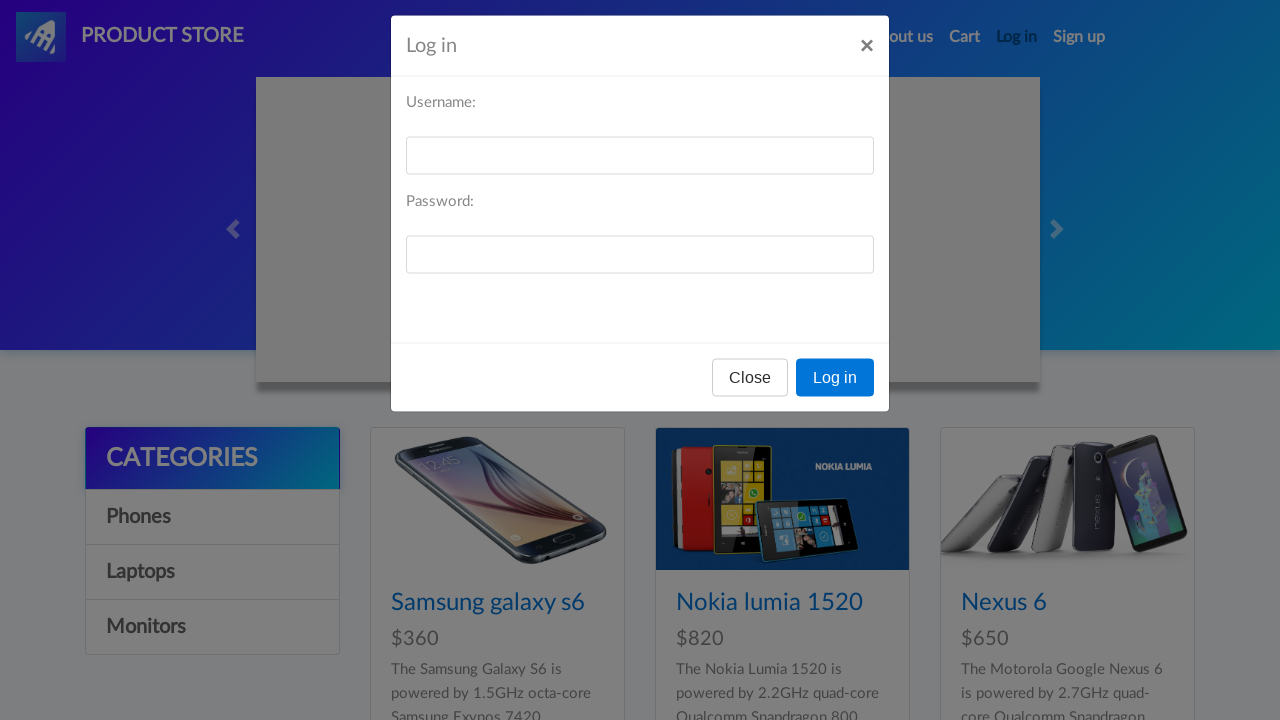

Filled username field with invalid username 'fdihgif' on //input[@id='loginusername']
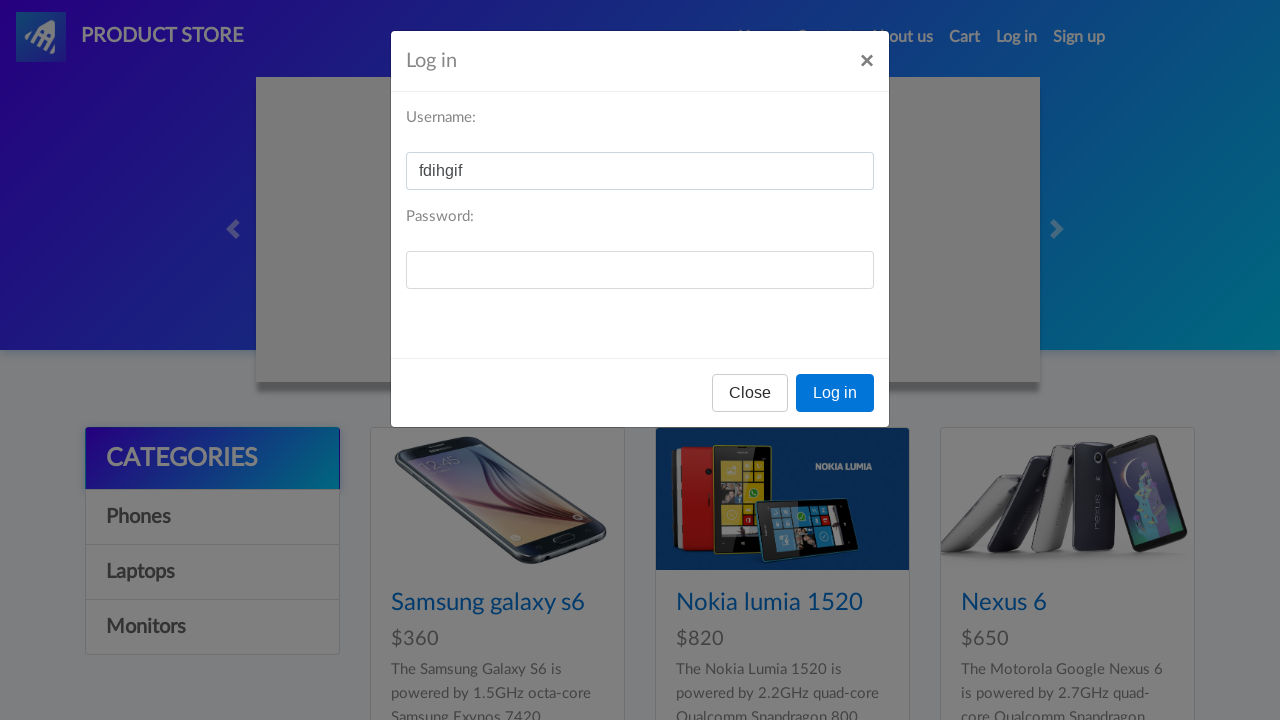

Left password field empty on //input[@id='loginpassword']
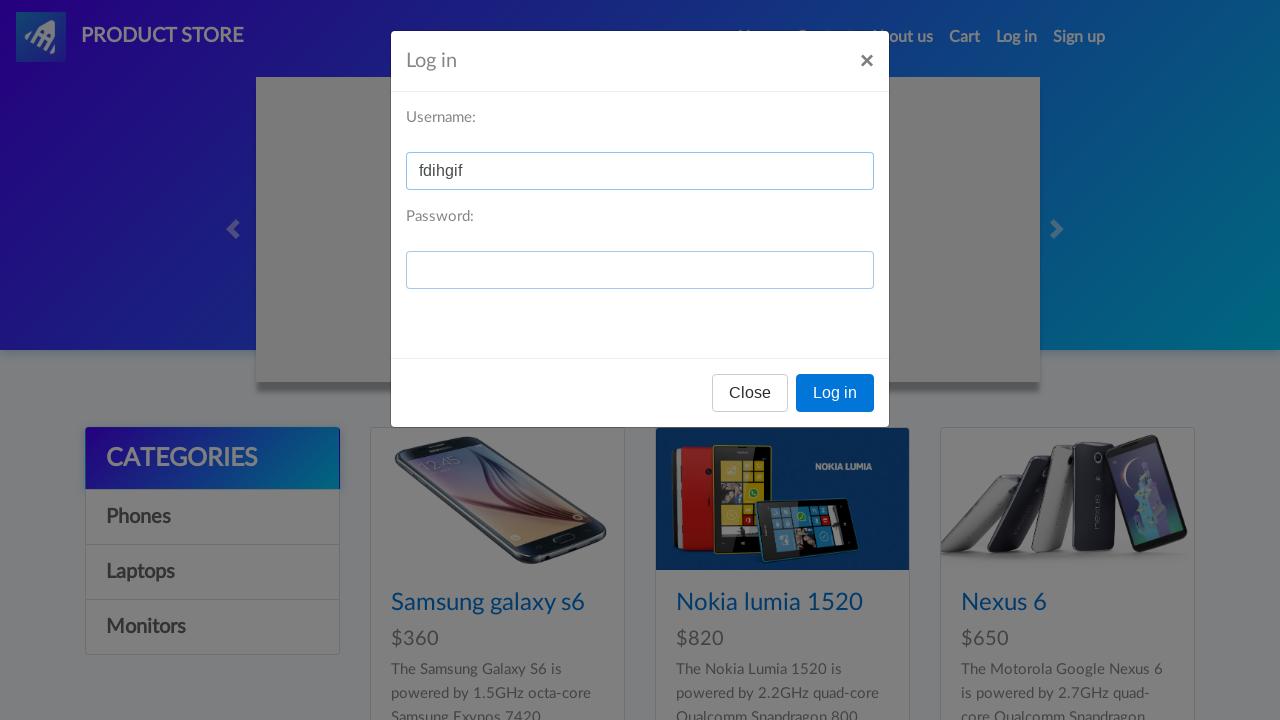

Clicked Log in button with invalid username and empty password at (835, 393) on xpath=//button[text()='Log in']
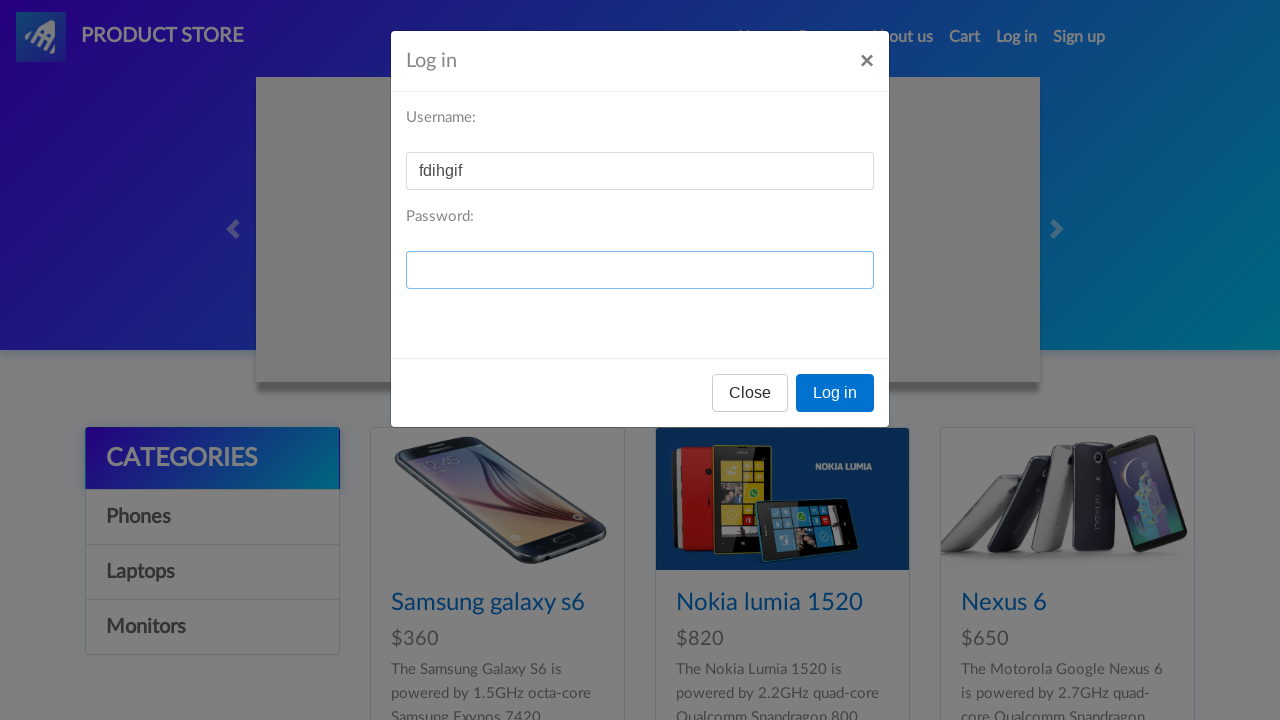

Set up alert handler to accept dialogs
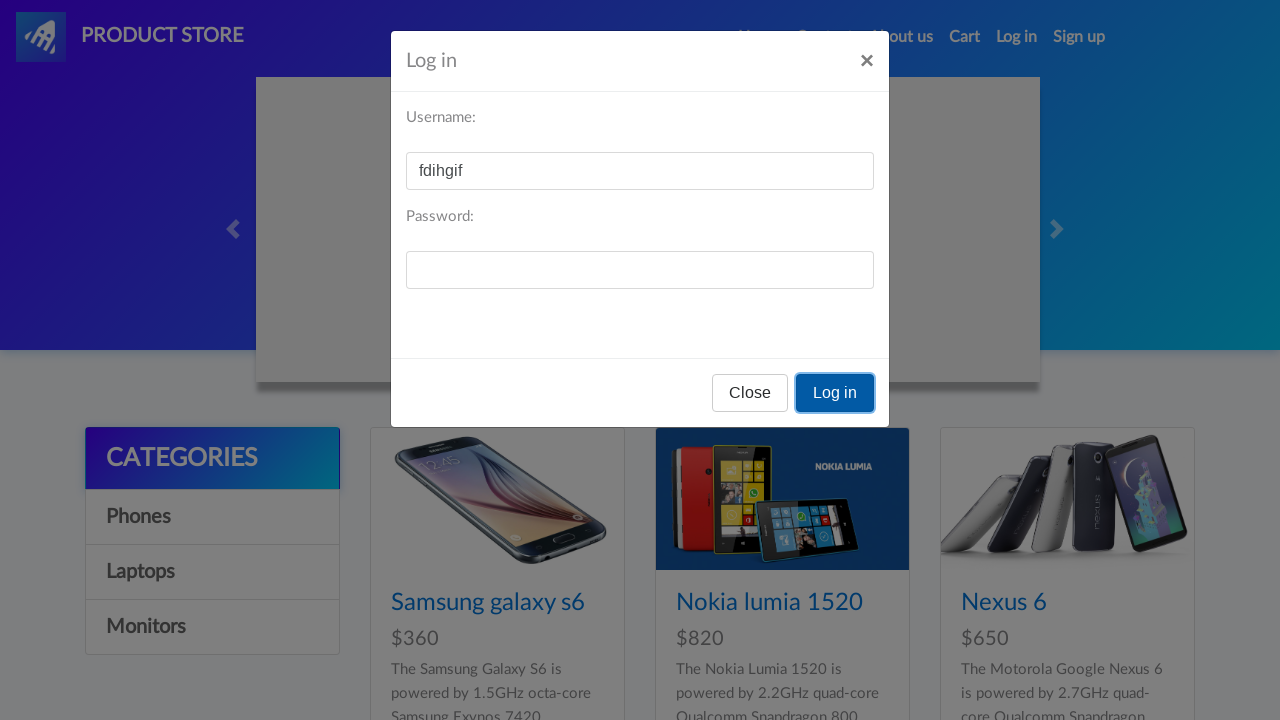

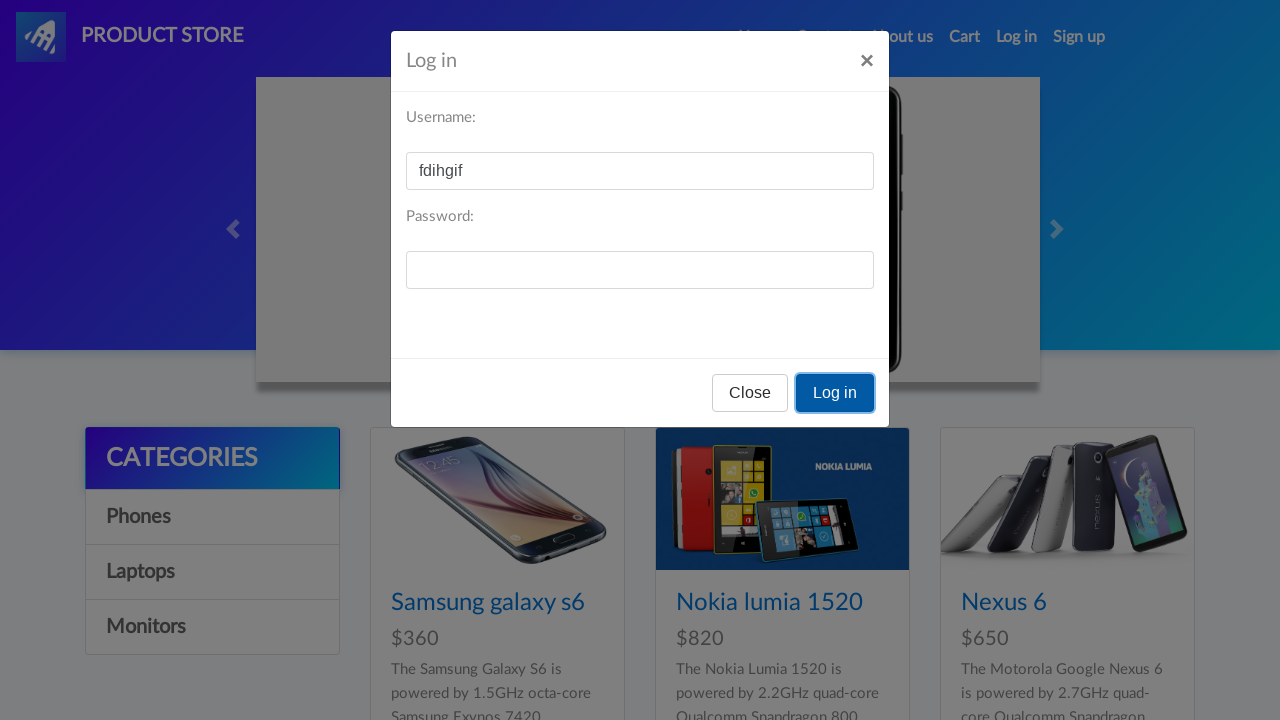